Tests right-click context menu functionality by right-clicking an element, selecting 'Copy' option, and handling the resulting alert dialog

Starting URL: http://swisnl.github.io/jQuery-contextMenu/demo.html

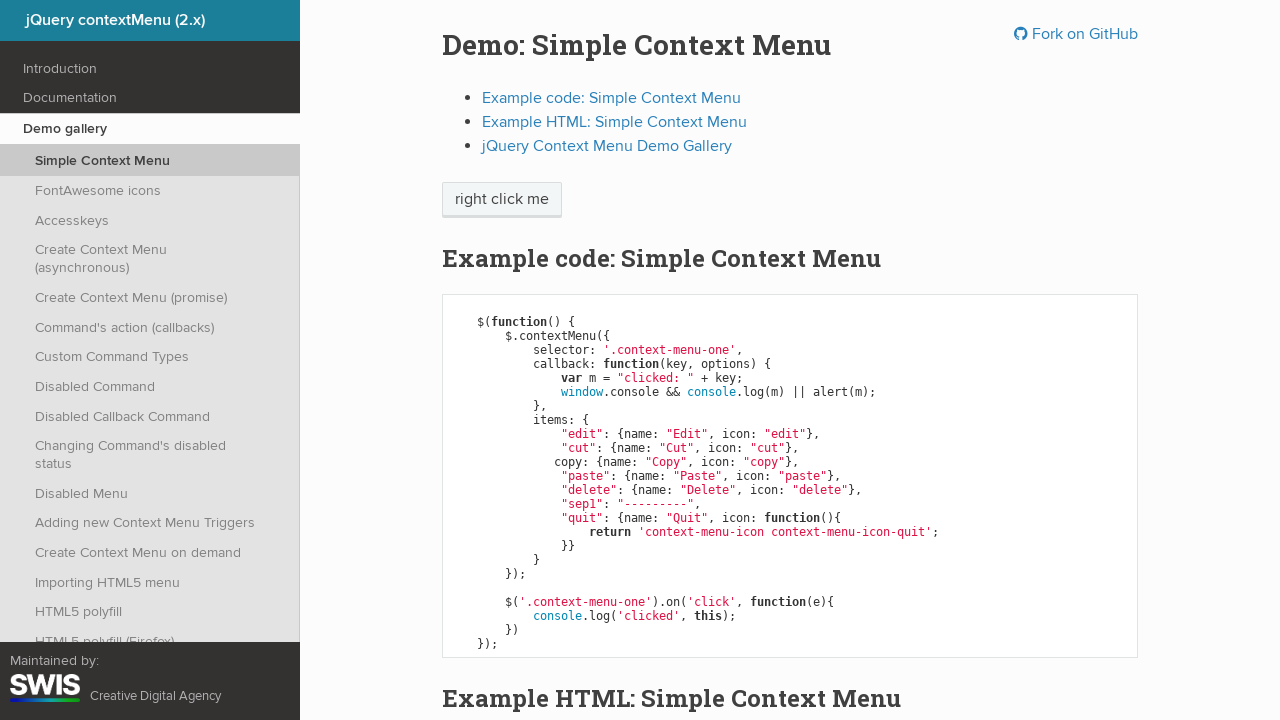

Located the 'right click me' element
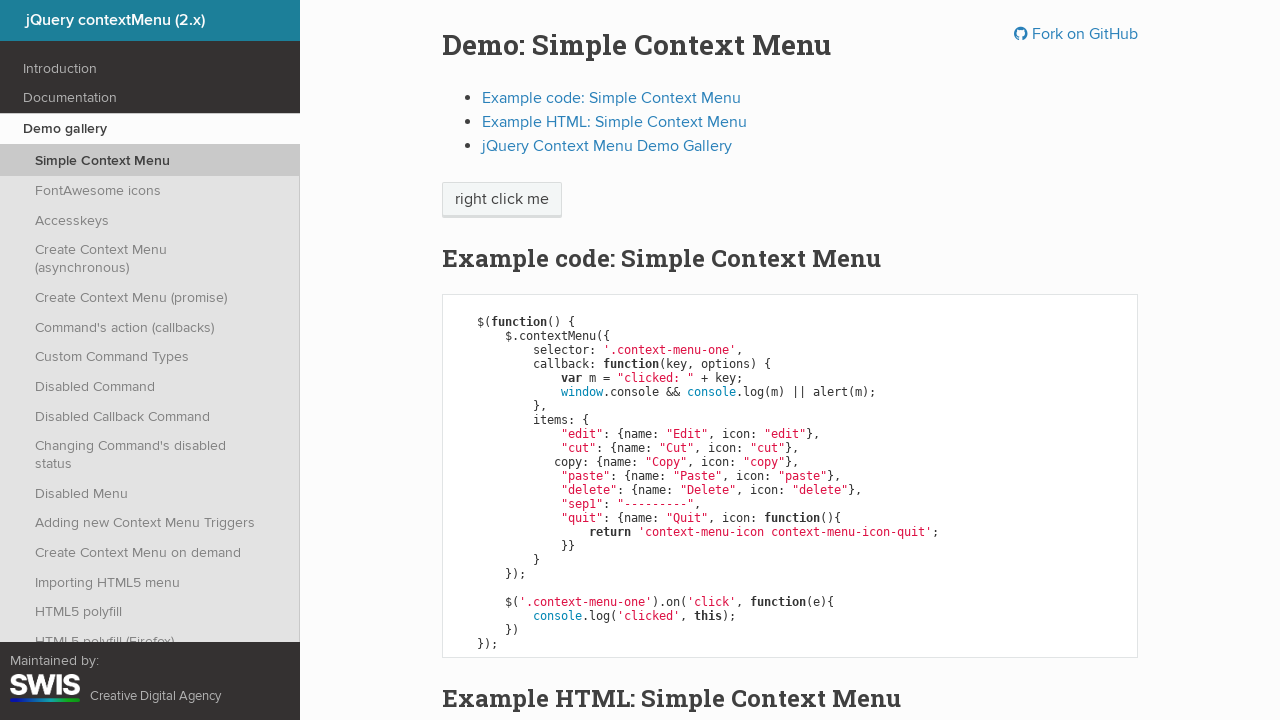

Right-clicked on the target element to open context menu at (502, 200) on xpath=//span[text()='right click me']
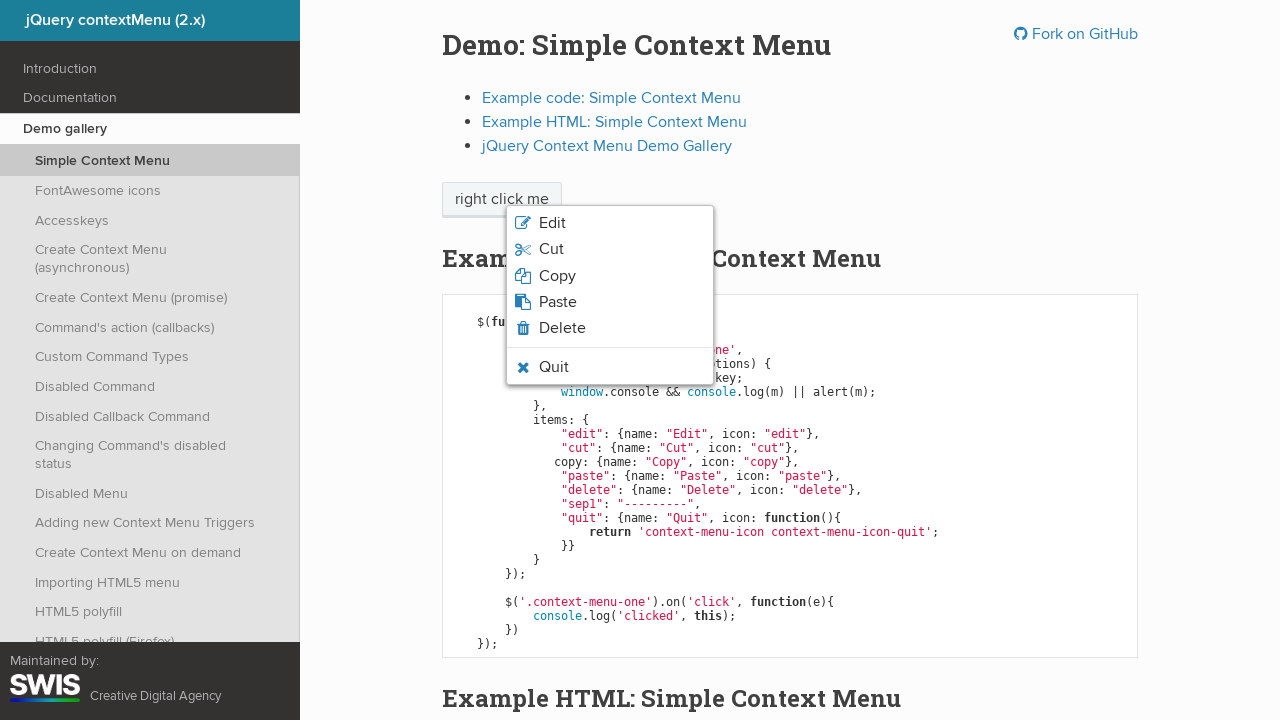

Clicked the 'Copy' option in the context menu at (557, 276) on xpath=//span[text()='Copy']
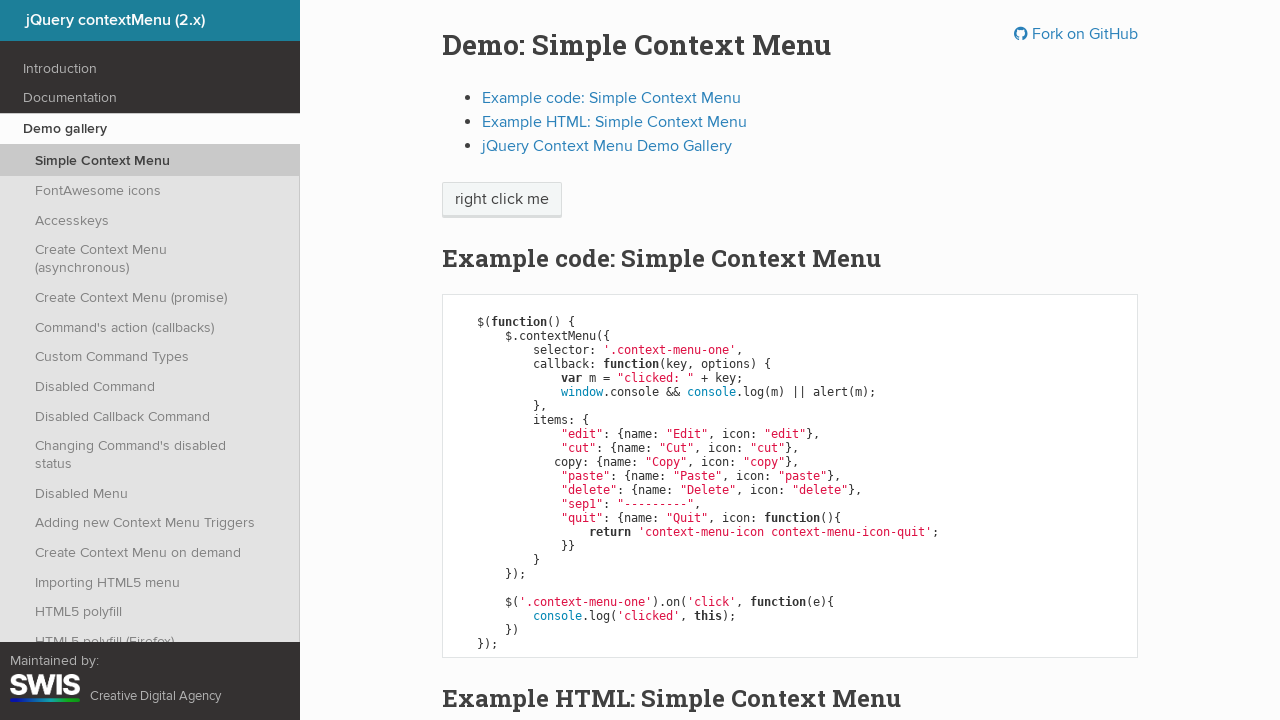

Set up dialog handler to accept copy-related alerts
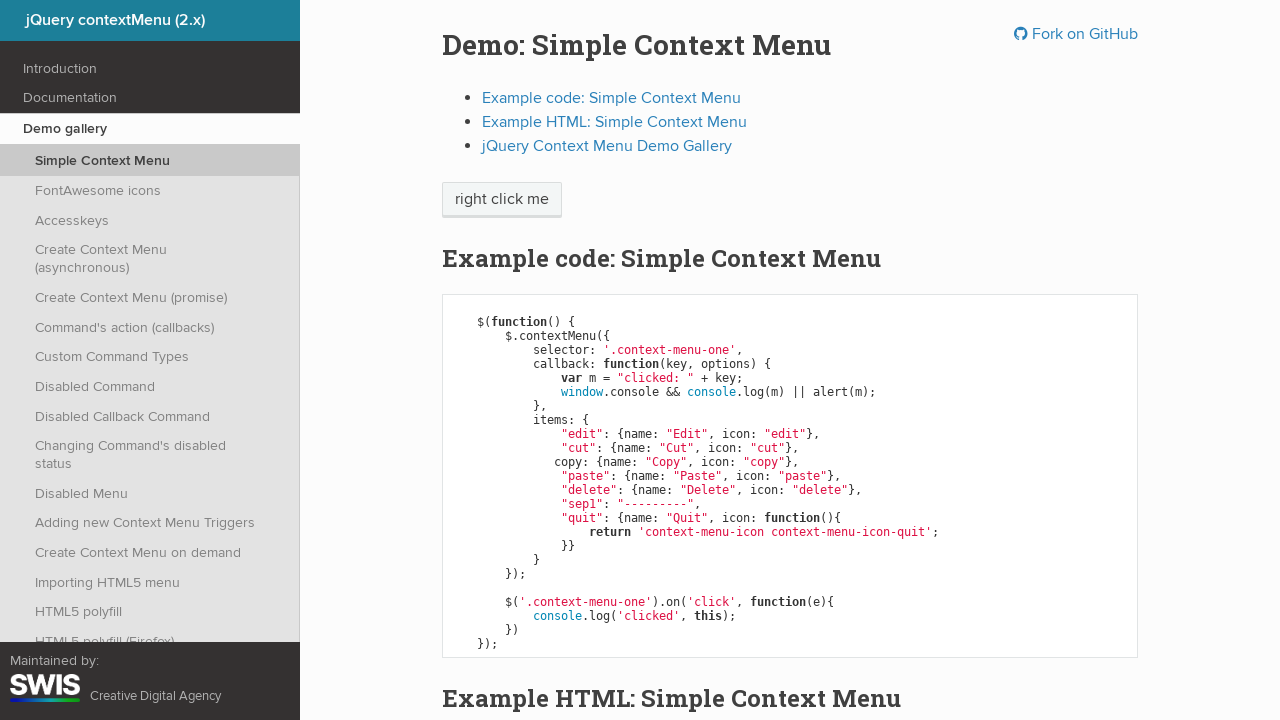

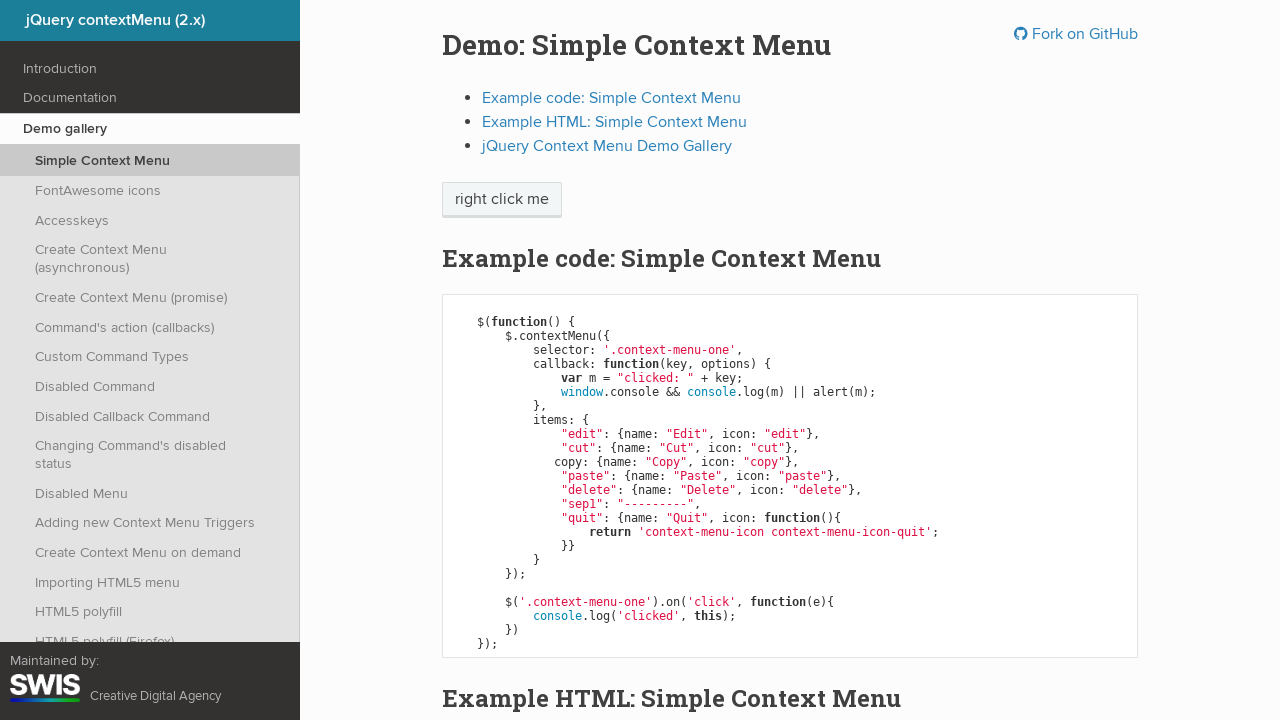